Opens the Flipkart website, maximizes the browser window, and retrieves the page title

Starting URL: https://www.flipkart.com

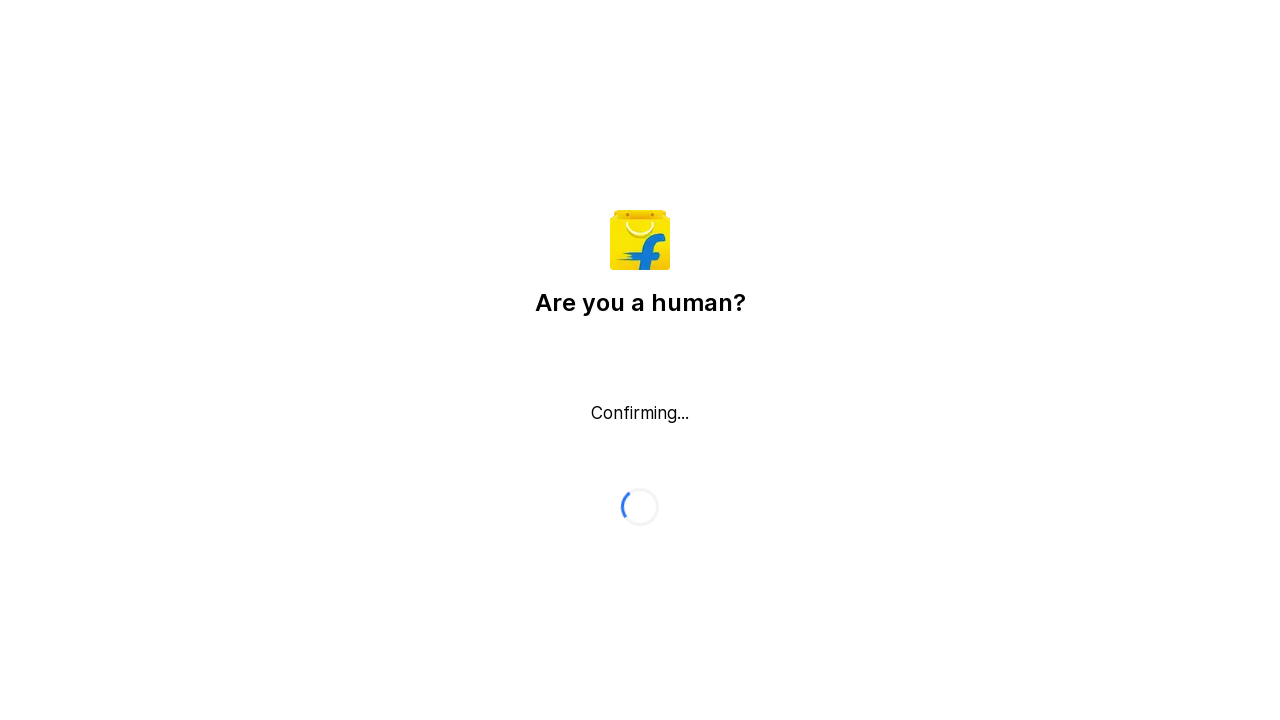

Waited for page to reach domcontentloaded state
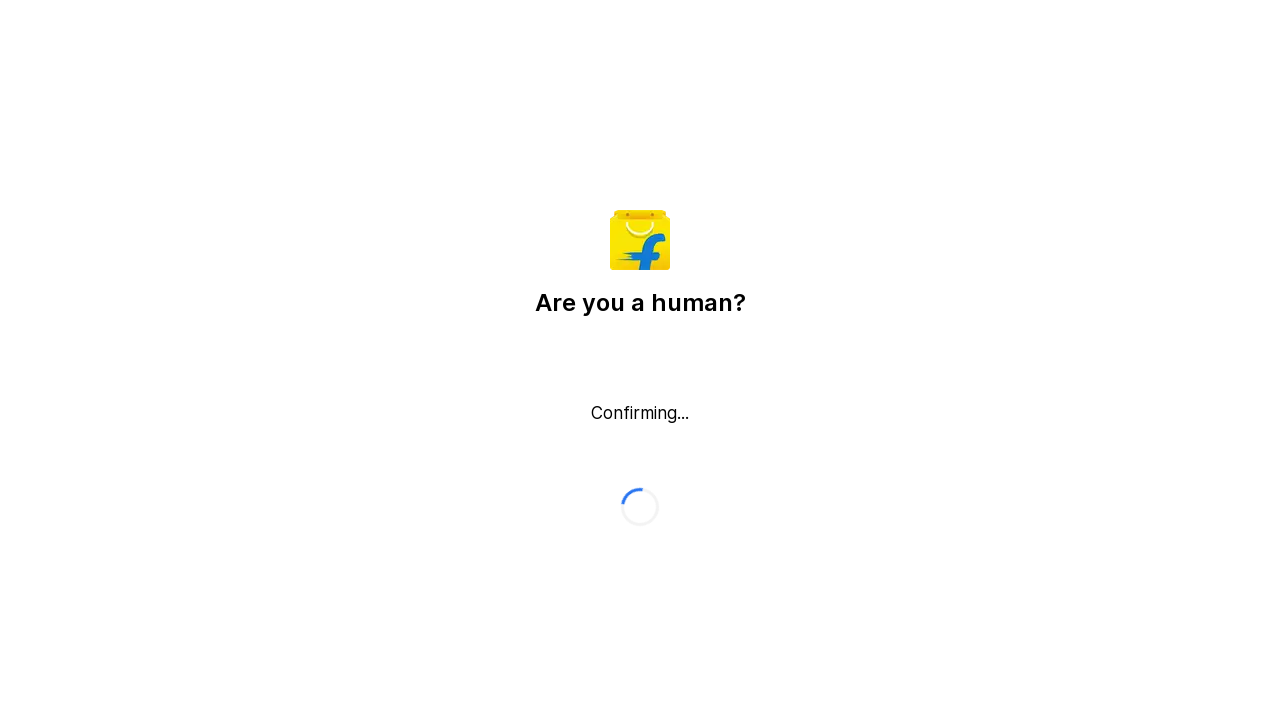

Retrieved page title: Flipkart reCAPTCHA
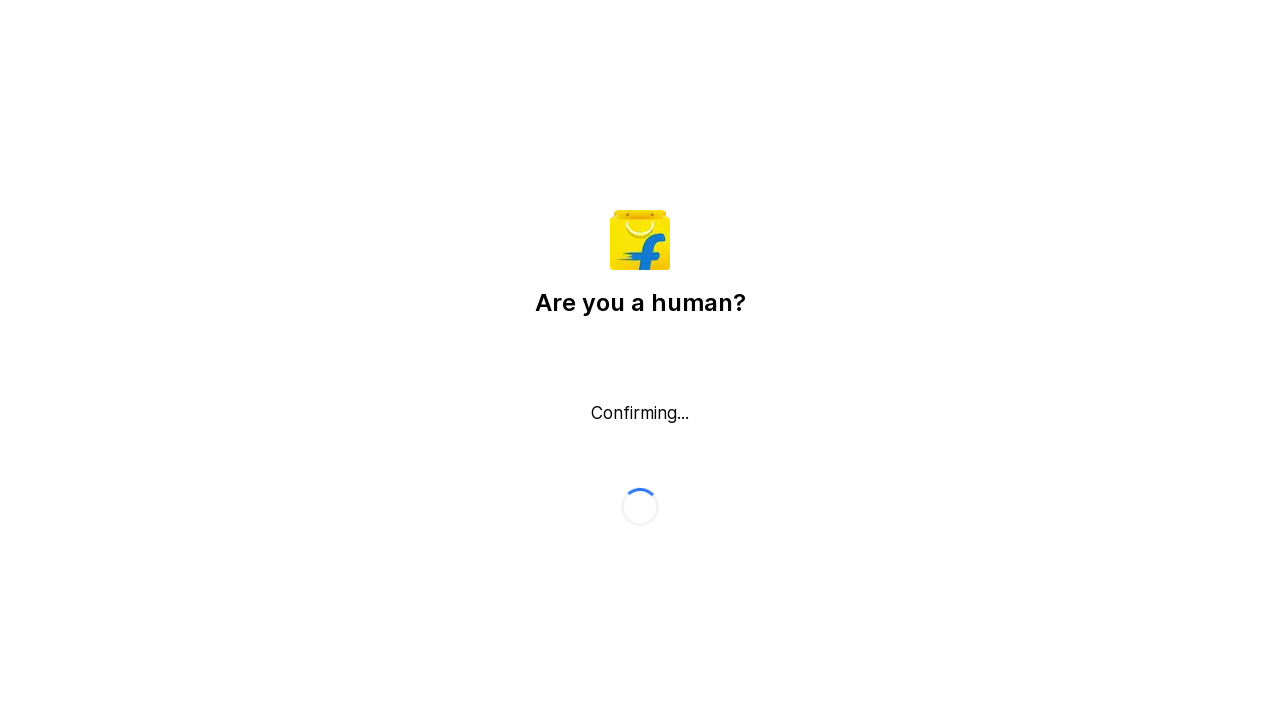

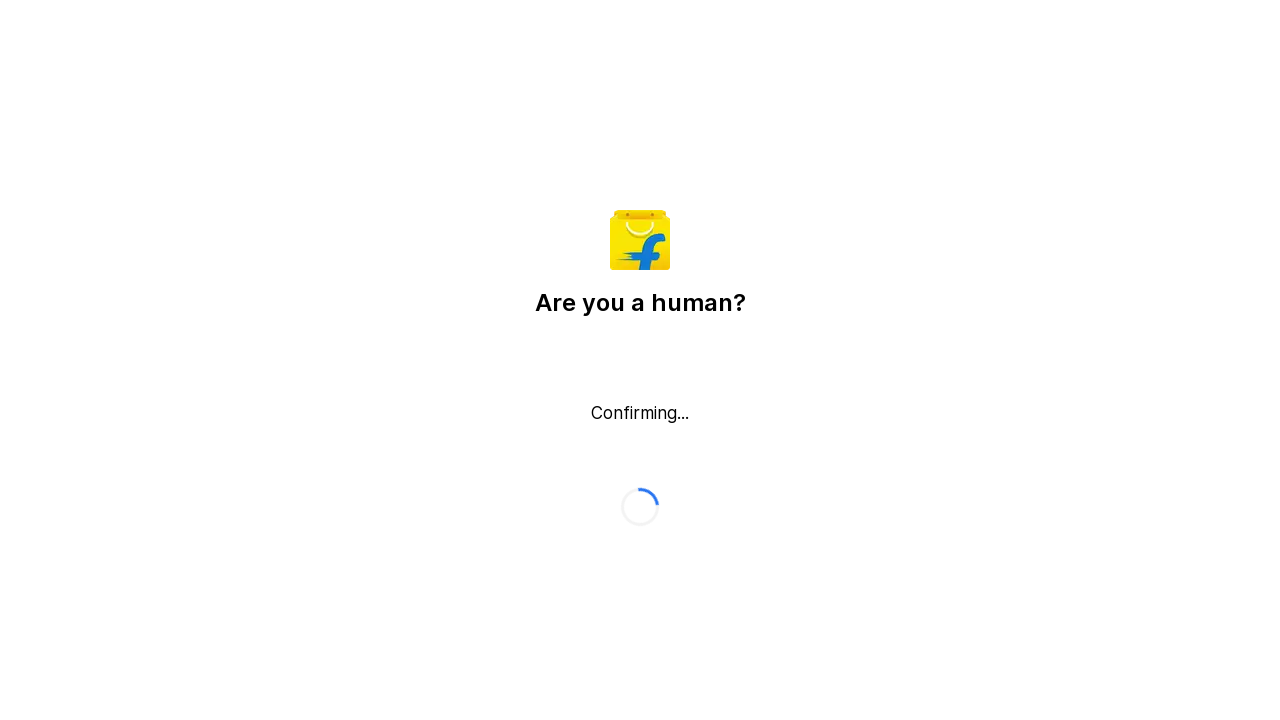